Tests the UFSC course registration system by selecting a campus from a dropdown, clicking the search button, and navigating through paginated results.

Starting URL: http://cagr.sistemas.ufsc.br/modules/comunidade/cadastroTurmas/index.xhtml

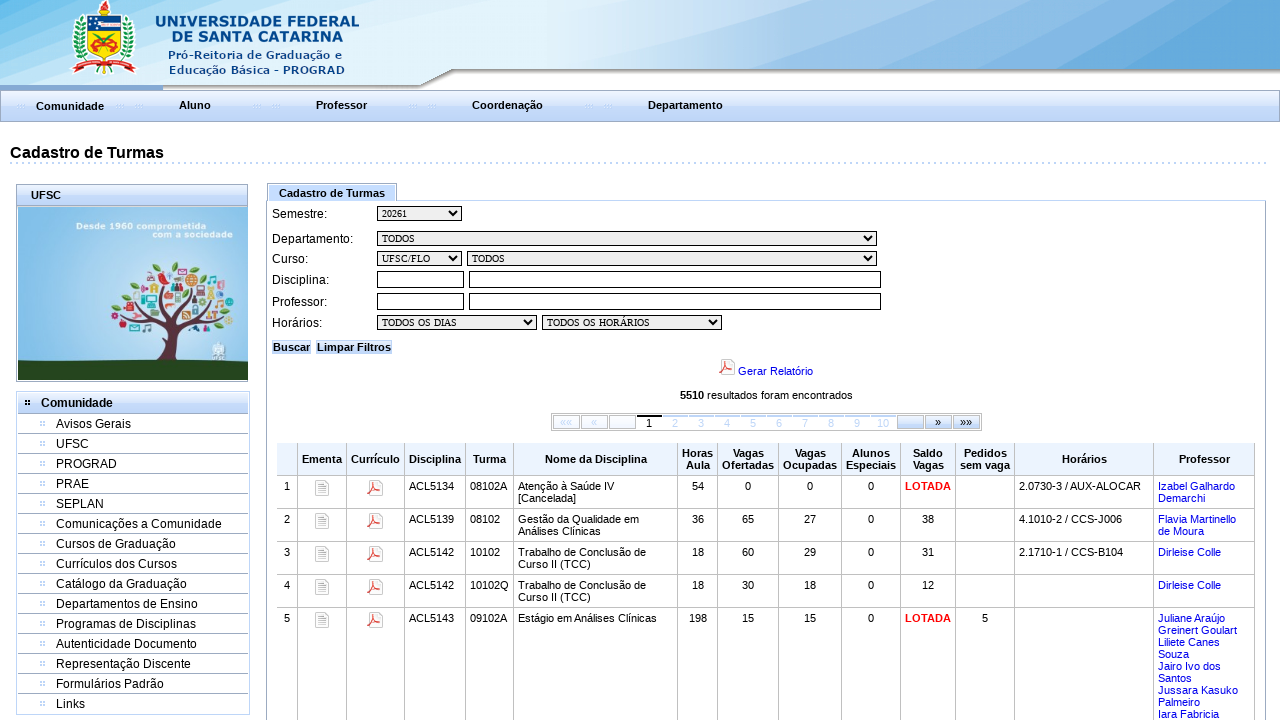

Page table loaded
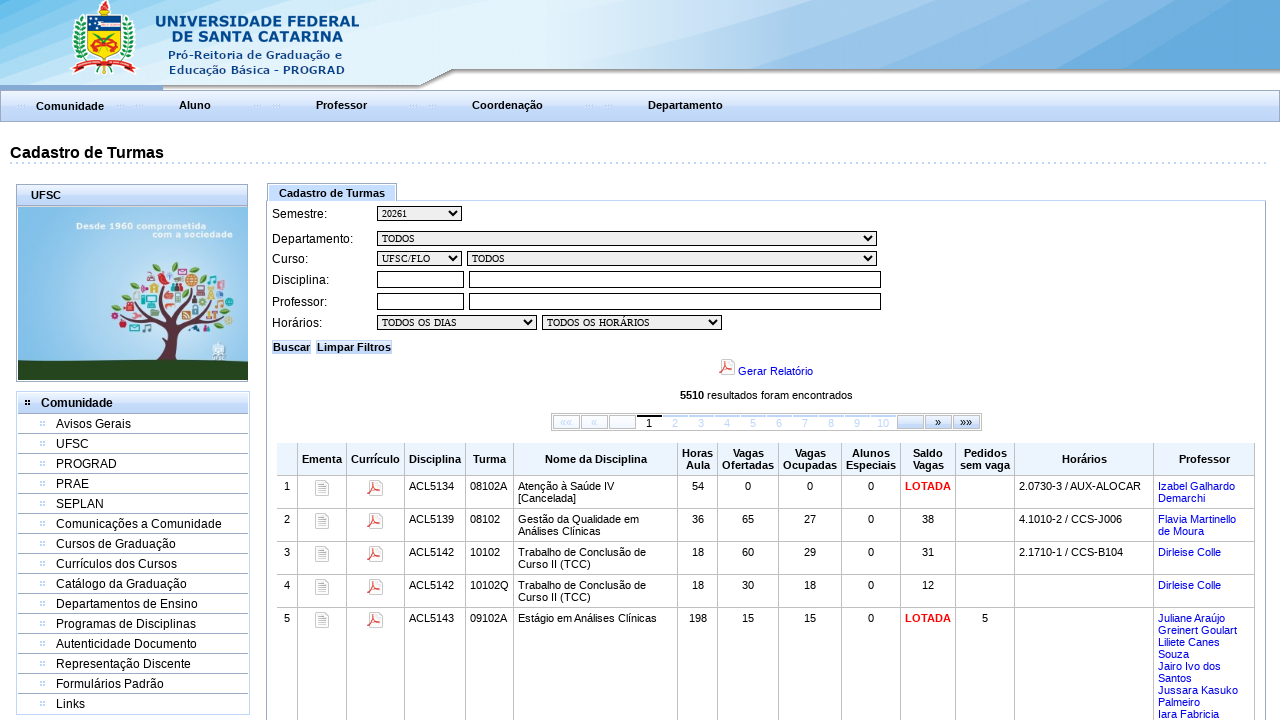

Selected UFSC/FLO campus from dropdown on #formBusca\:selectCampus
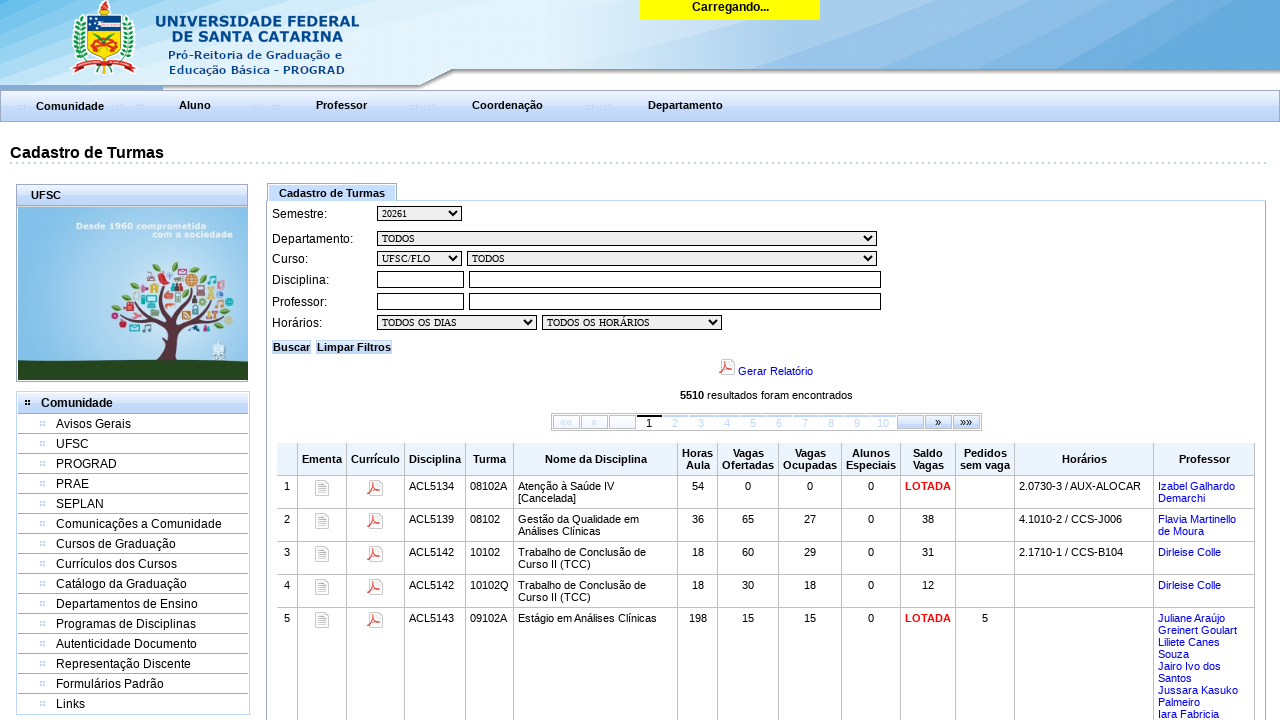

Clicked search button at (292, 347) on #formBusca\:j_id119
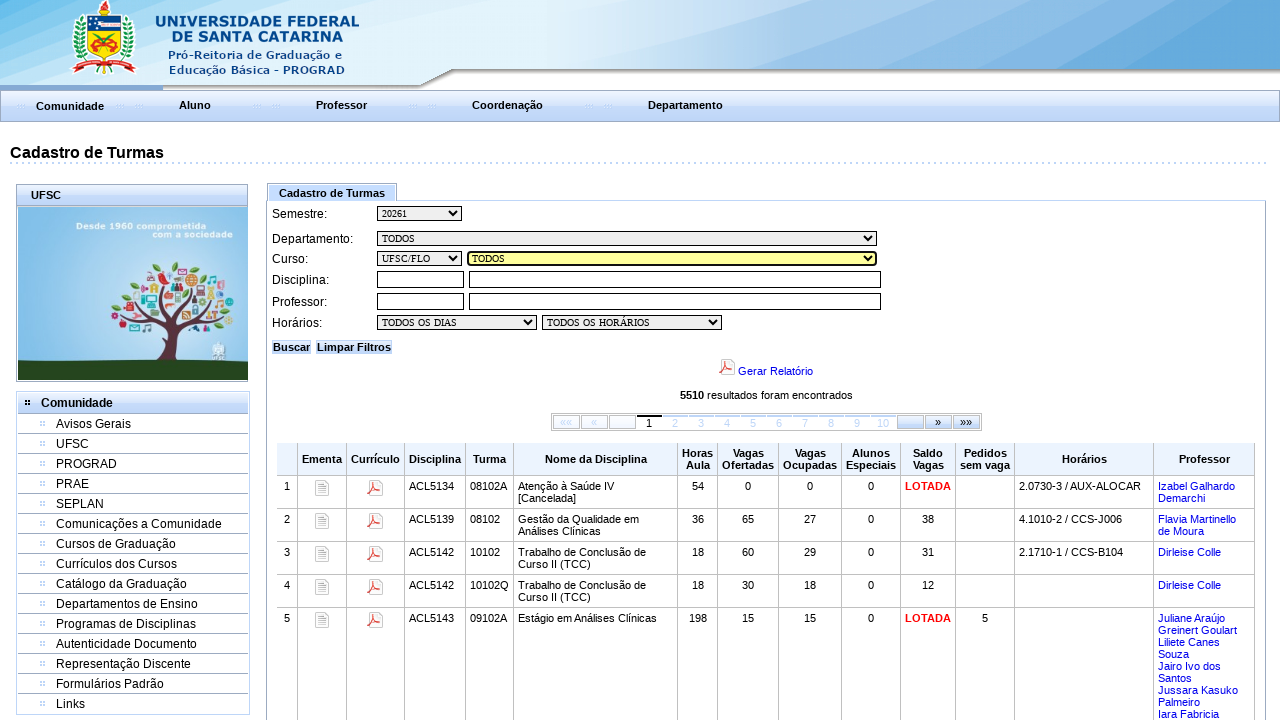

Search results loaded
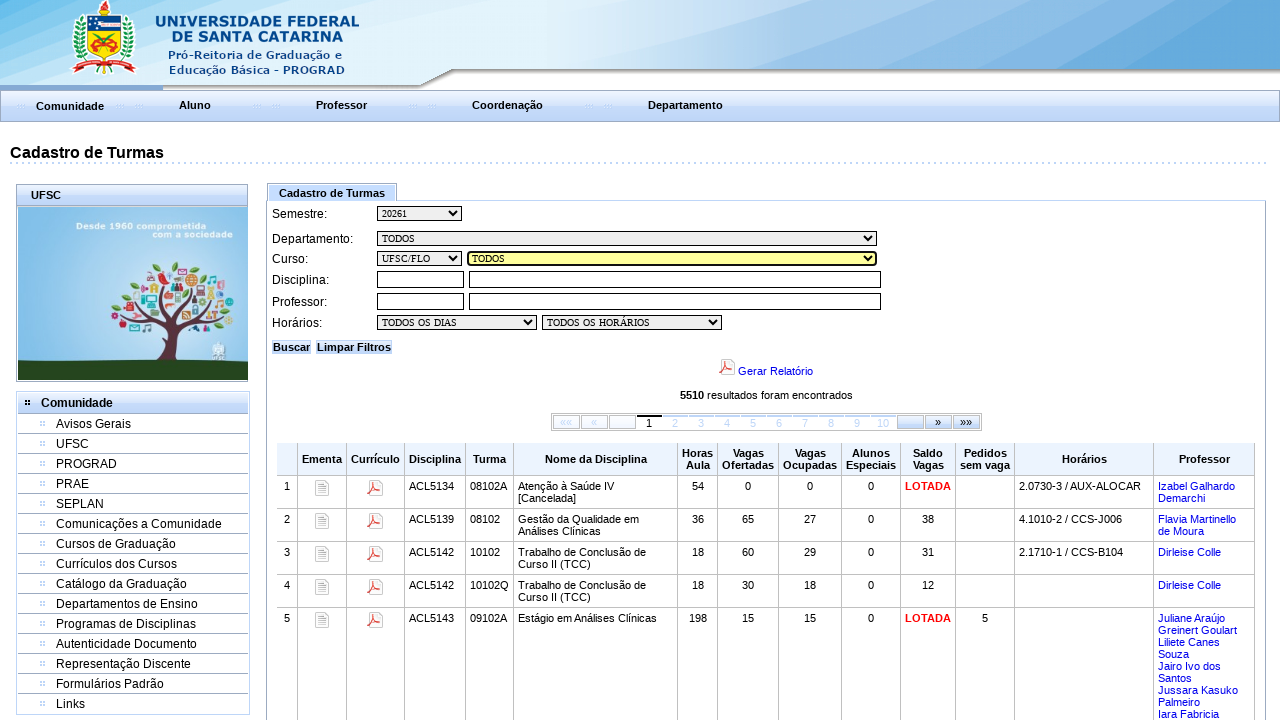

Course registration table is visible
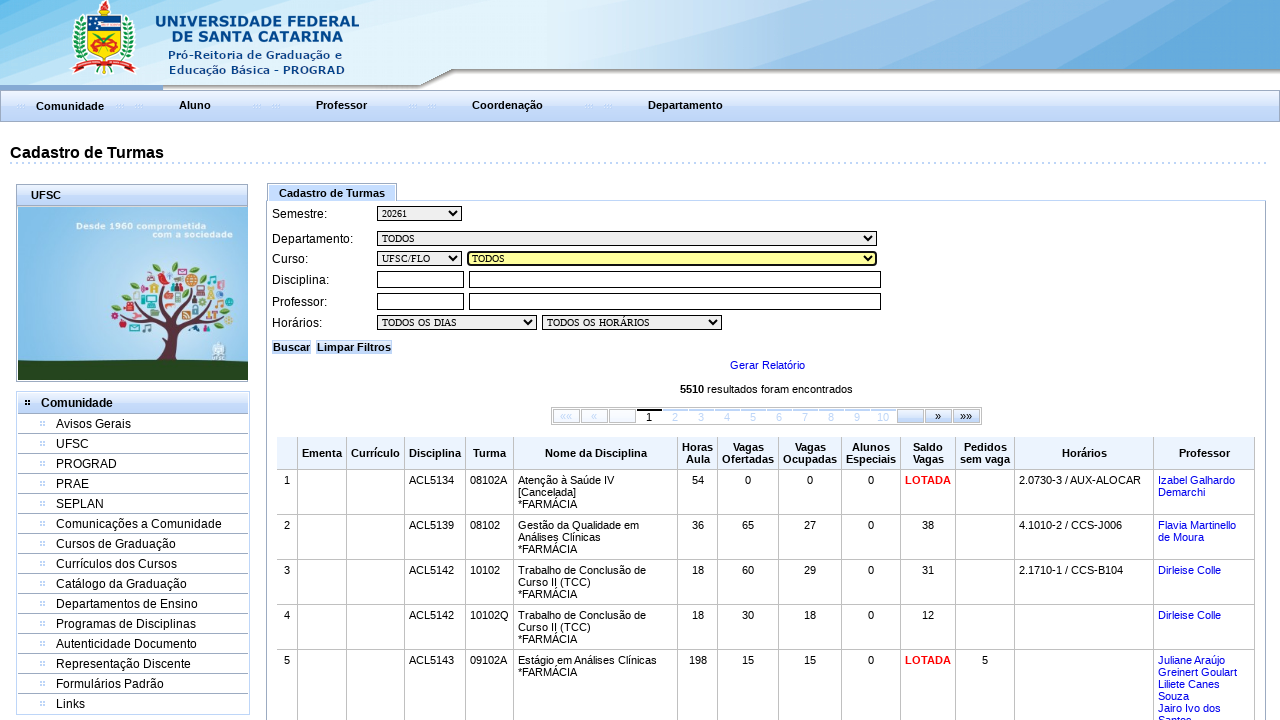

Clicked next page button to navigate through paginated results at (938, 422) on td[onclick*='fastforward']
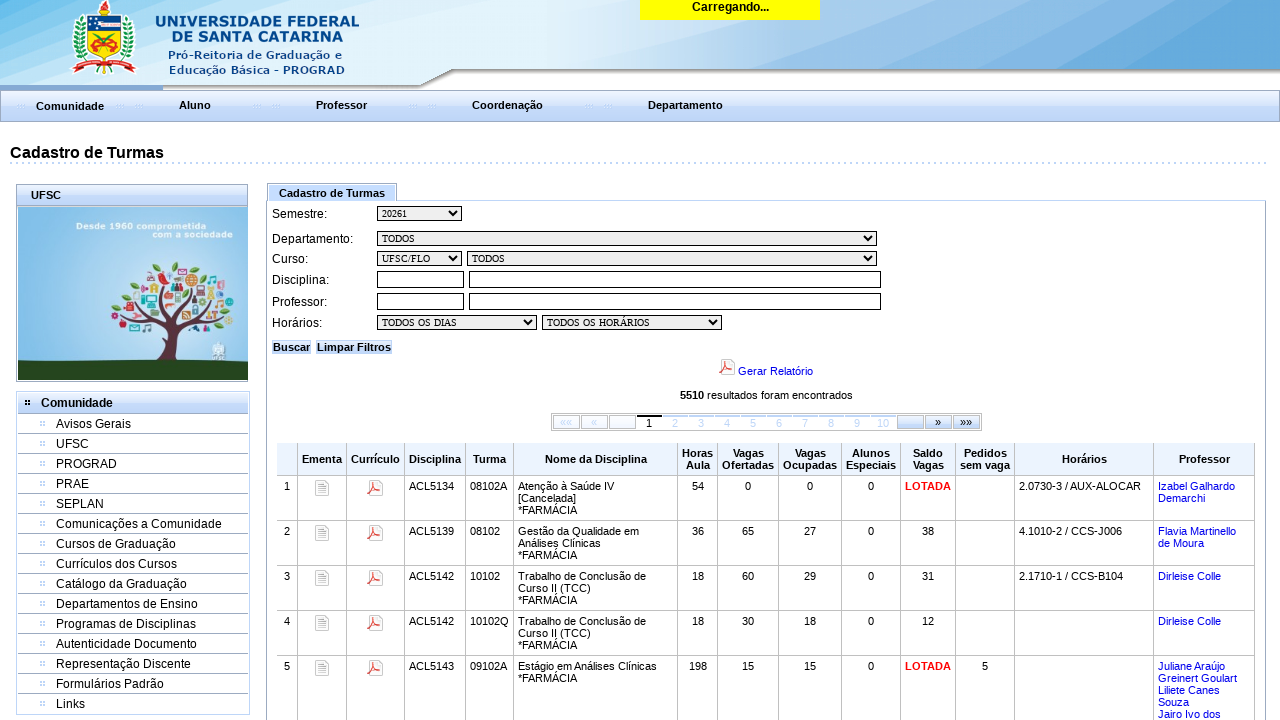

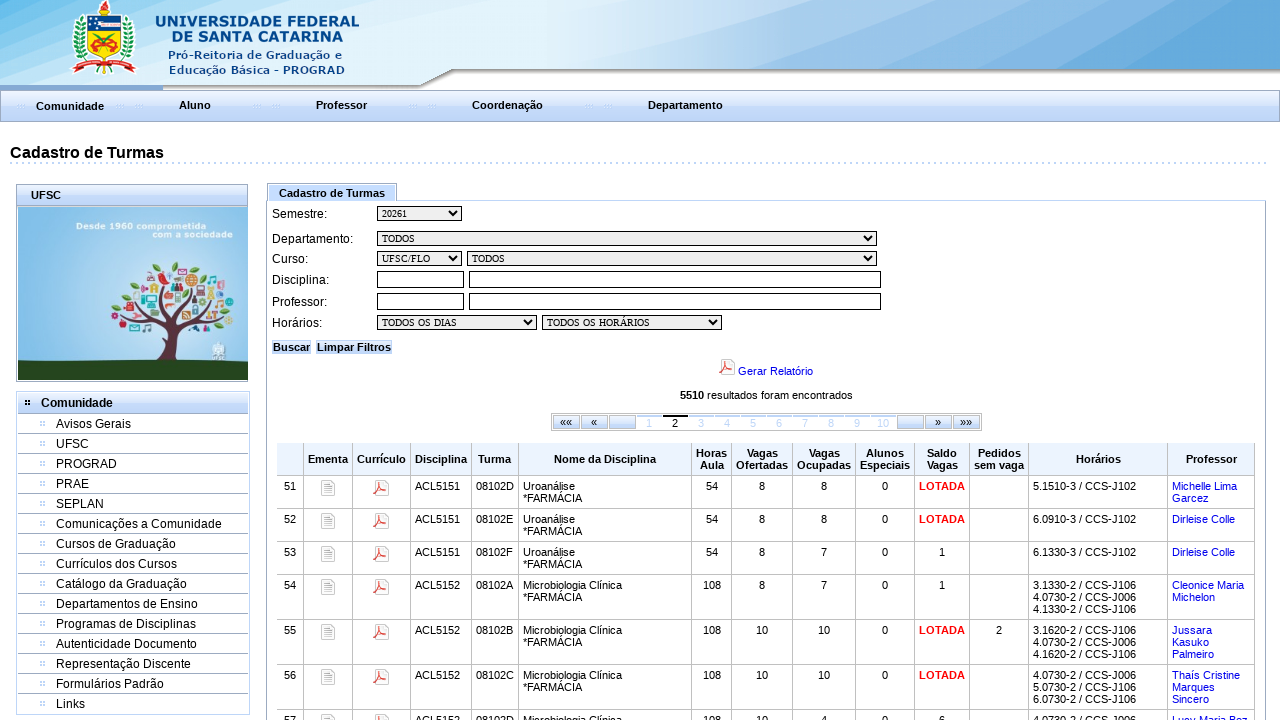